Tests marking all todo items as completed using the toggle all checkbox

Starting URL: https://demo.playwright.dev/todomvc

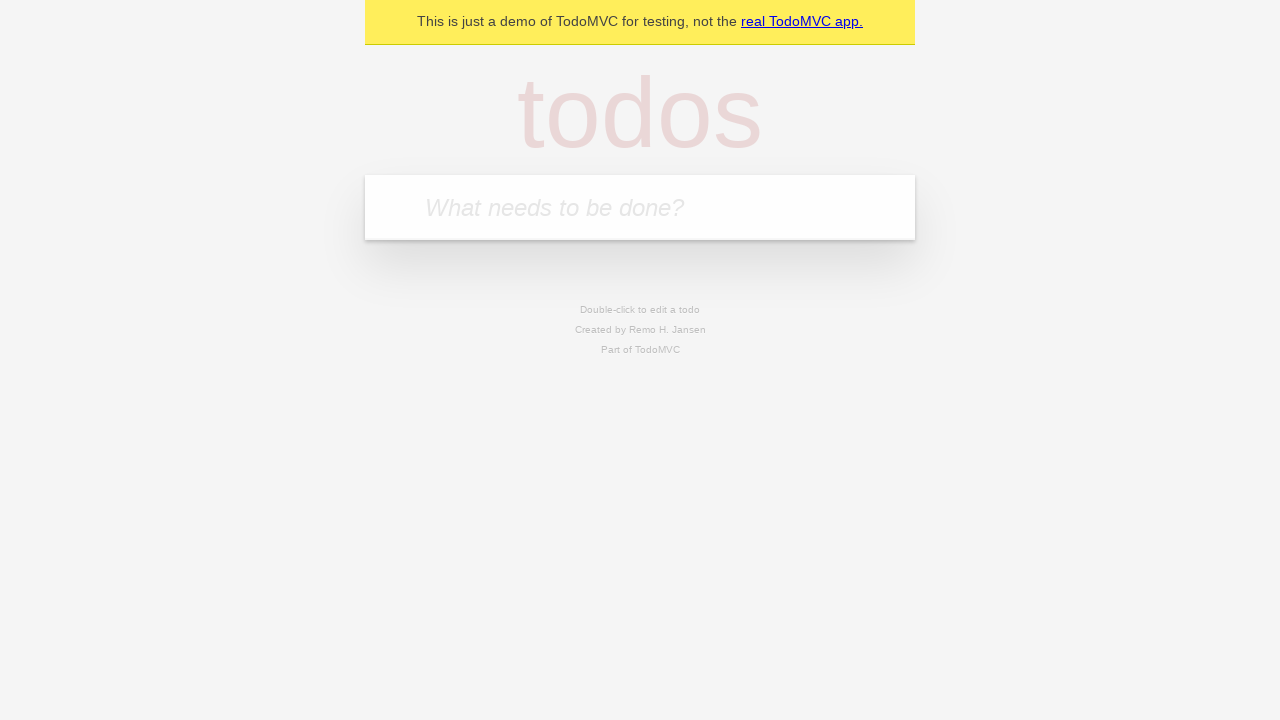

Filled new todo input with 'buy some cheese' on internal:attr=[placeholder="What needs to be done?"i]
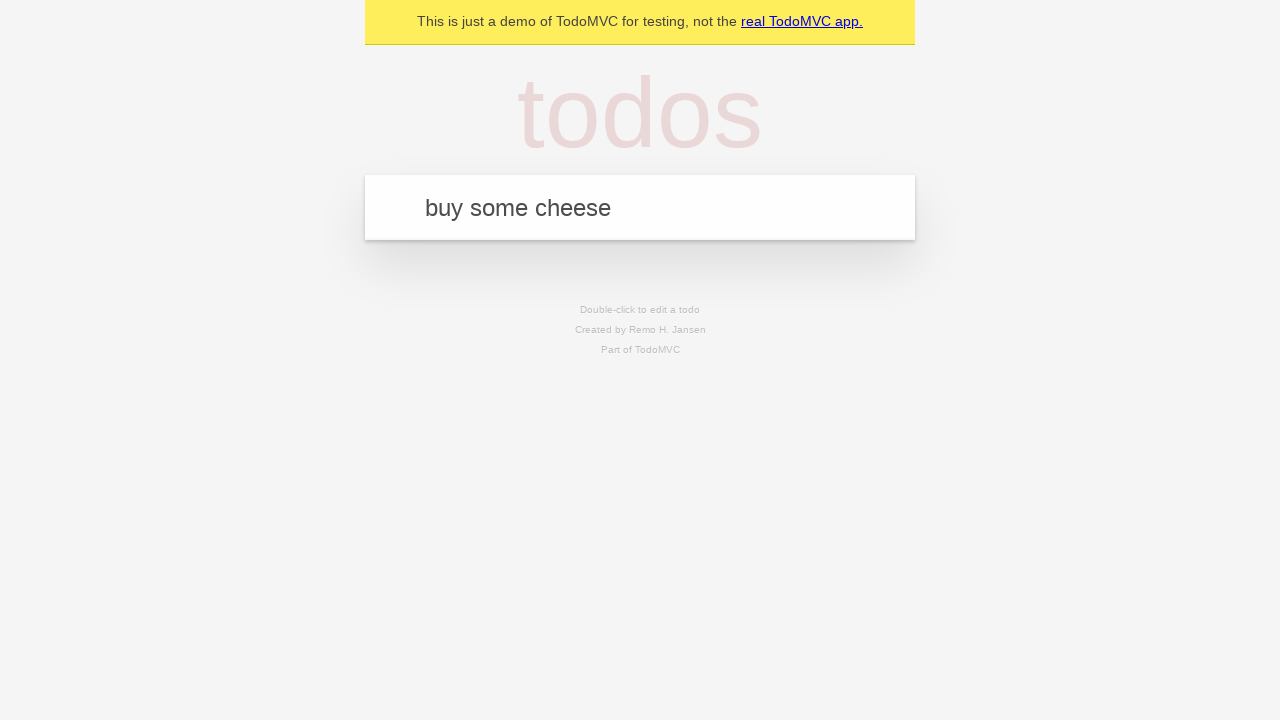

Pressed Enter to create todo 'buy some cheese' on internal:attr=[placeholder="What needs to be done?"i]
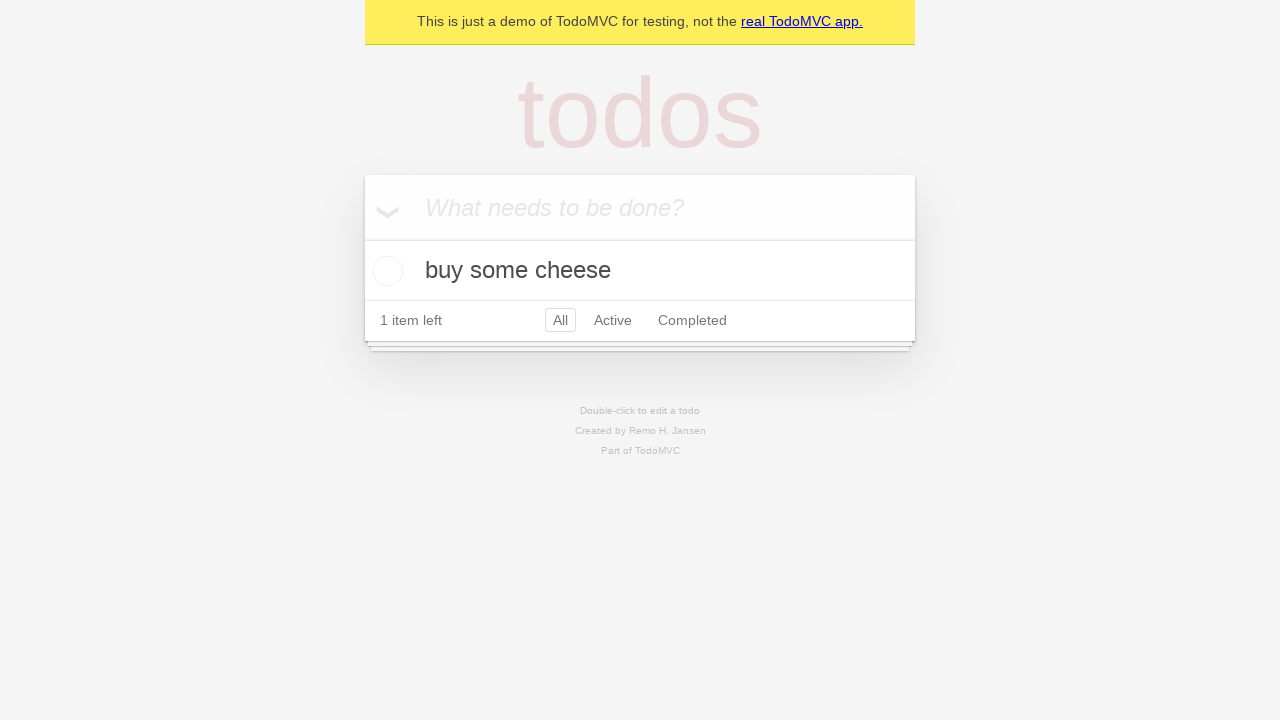

Filled new todo input with 'feed the cat' on internal:attr=[placeholder="What needs to be done?"i]
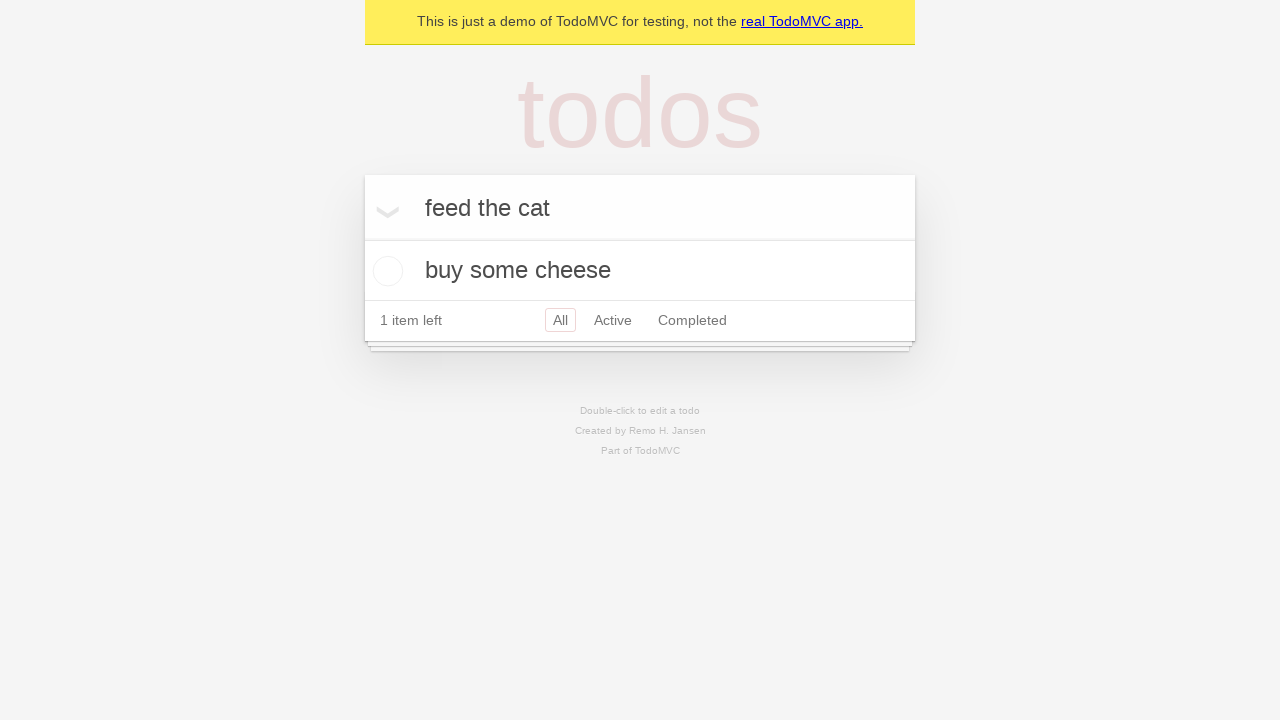

Pressed Enter to create todo 'feed the cat' on internal:attr=[placeholder="What needs to be done?"i]
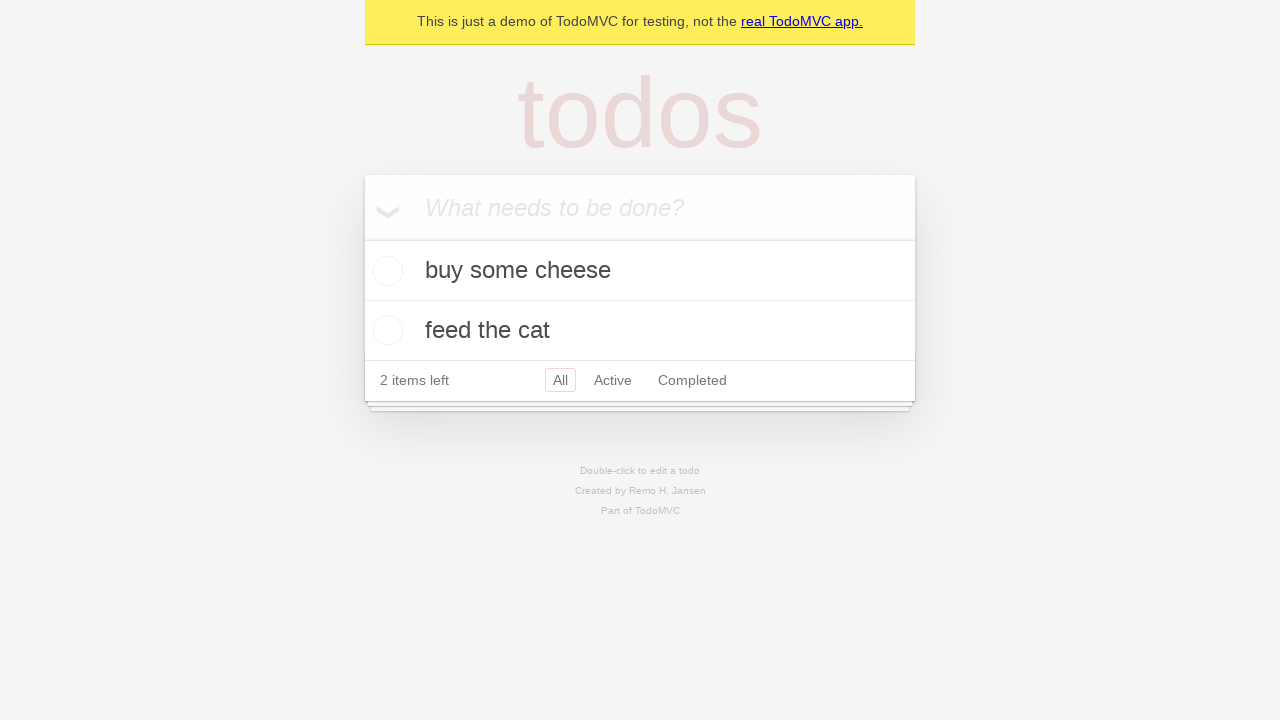

Filled new todo input with 'book a doctors appointment' on internal:attr=[placeholder="What needs to be done?"i]
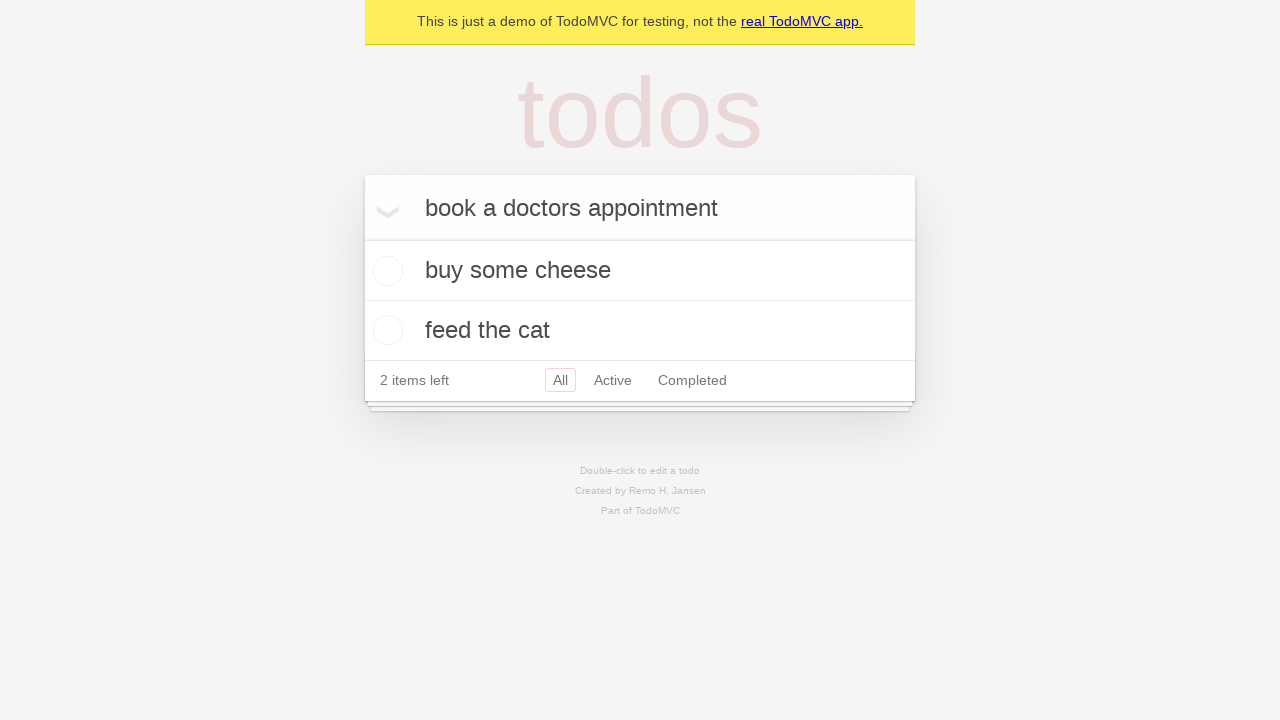

Pressed Enter to create todo 'book a doctors appointment' on internal:attr=[placeholder="What needs to be done?"i]
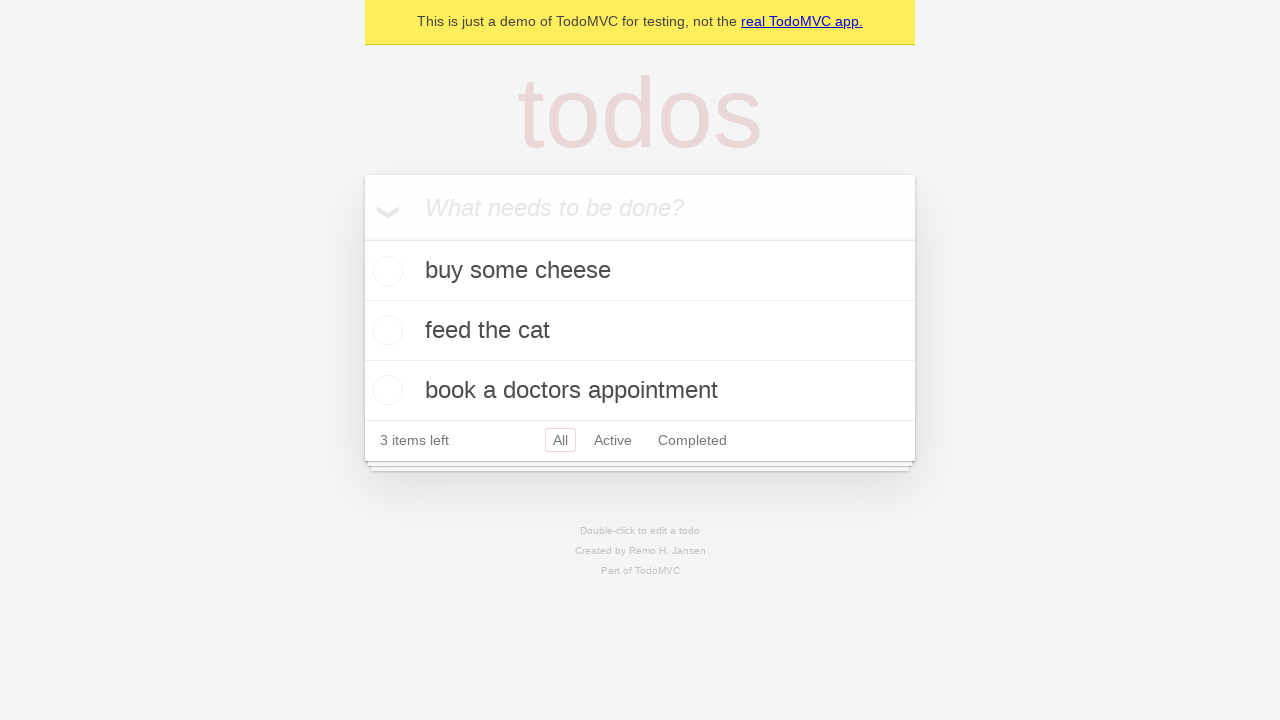

Clicked 'Mark all as complete' checkbox at (362, 238) on internal:label="Mark all as complete"i
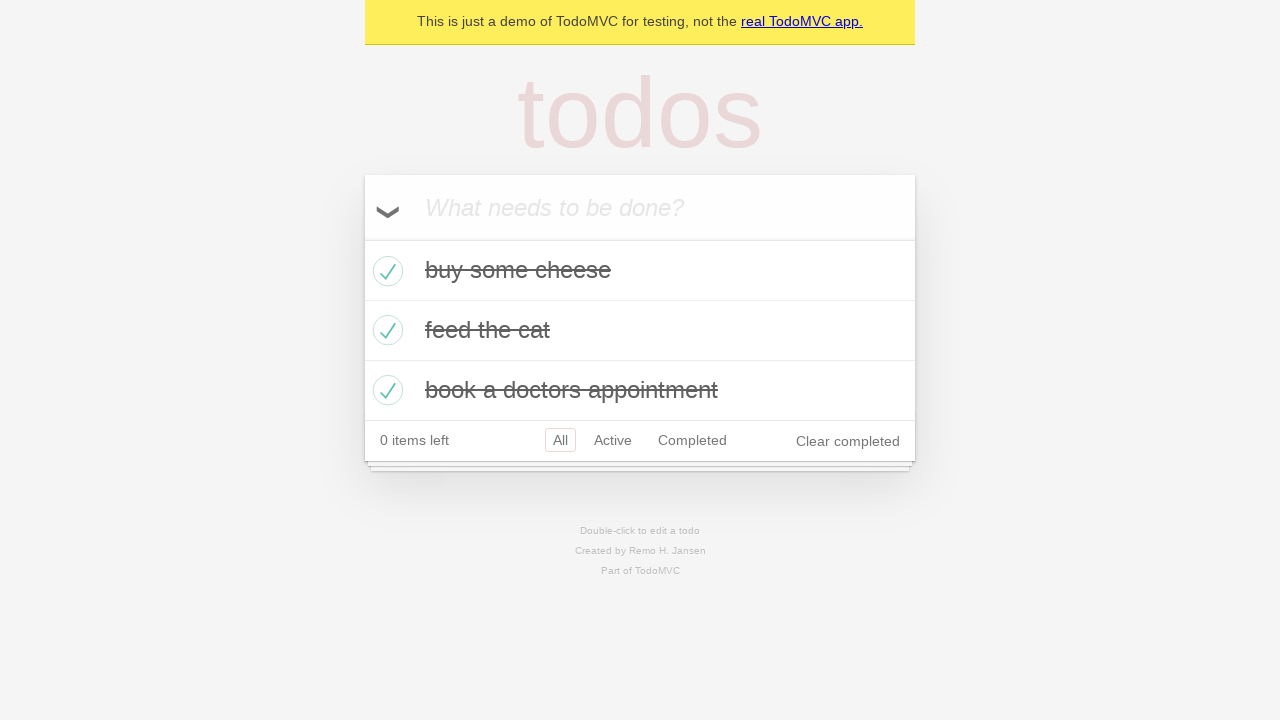

Waited for todo items to be marked as completed
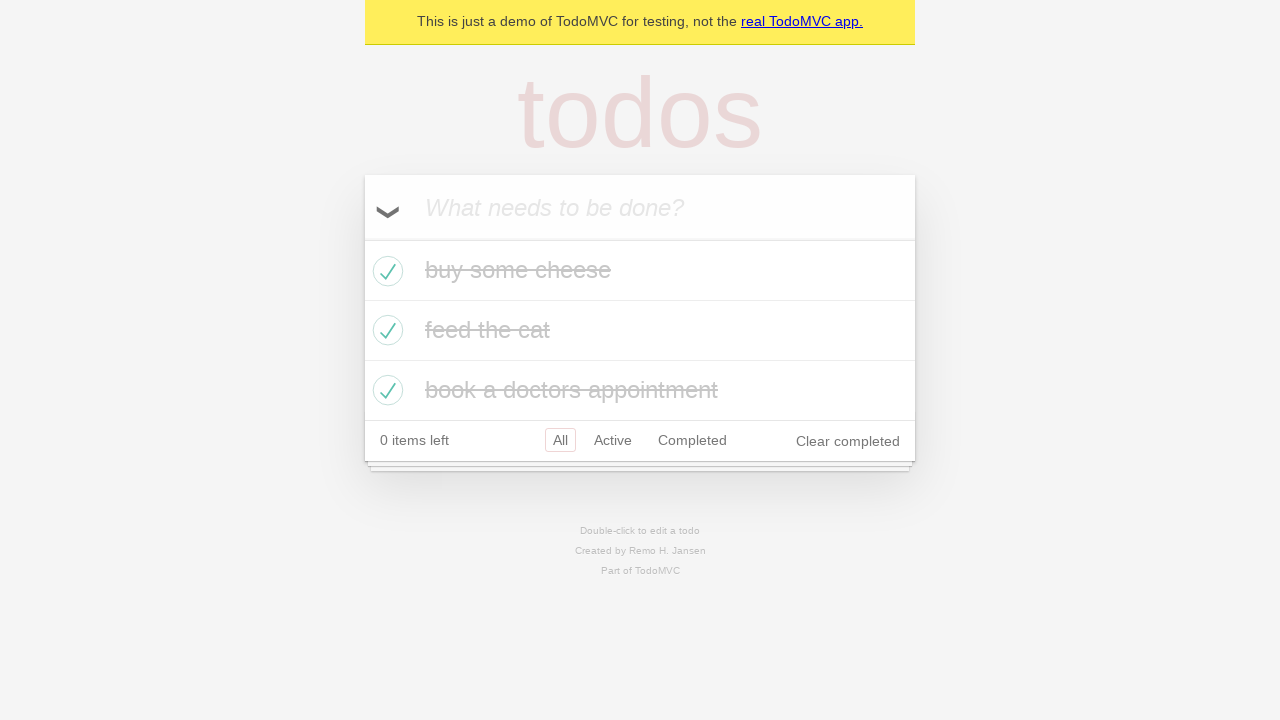

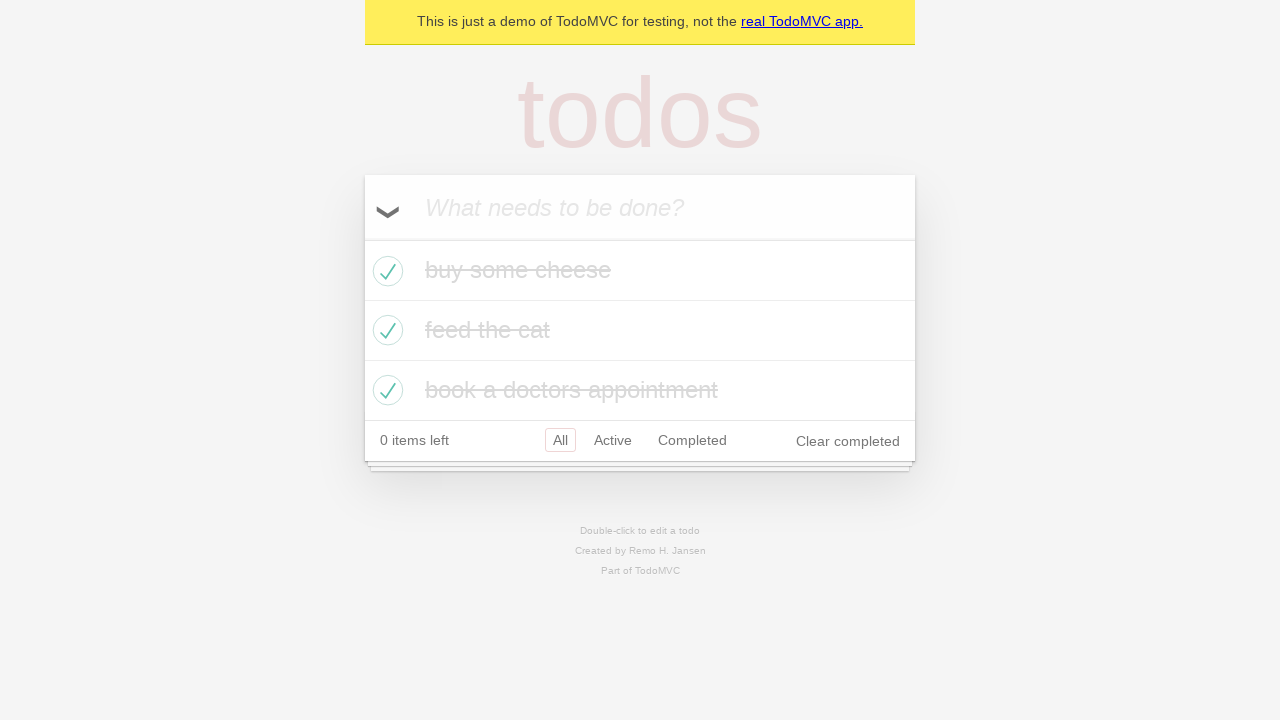